Tests scrolling functionality on the Playwright documentation site by locating a GitHub element and scrolling to its position using mouse wheel

Starting URL: https://playwright.dev

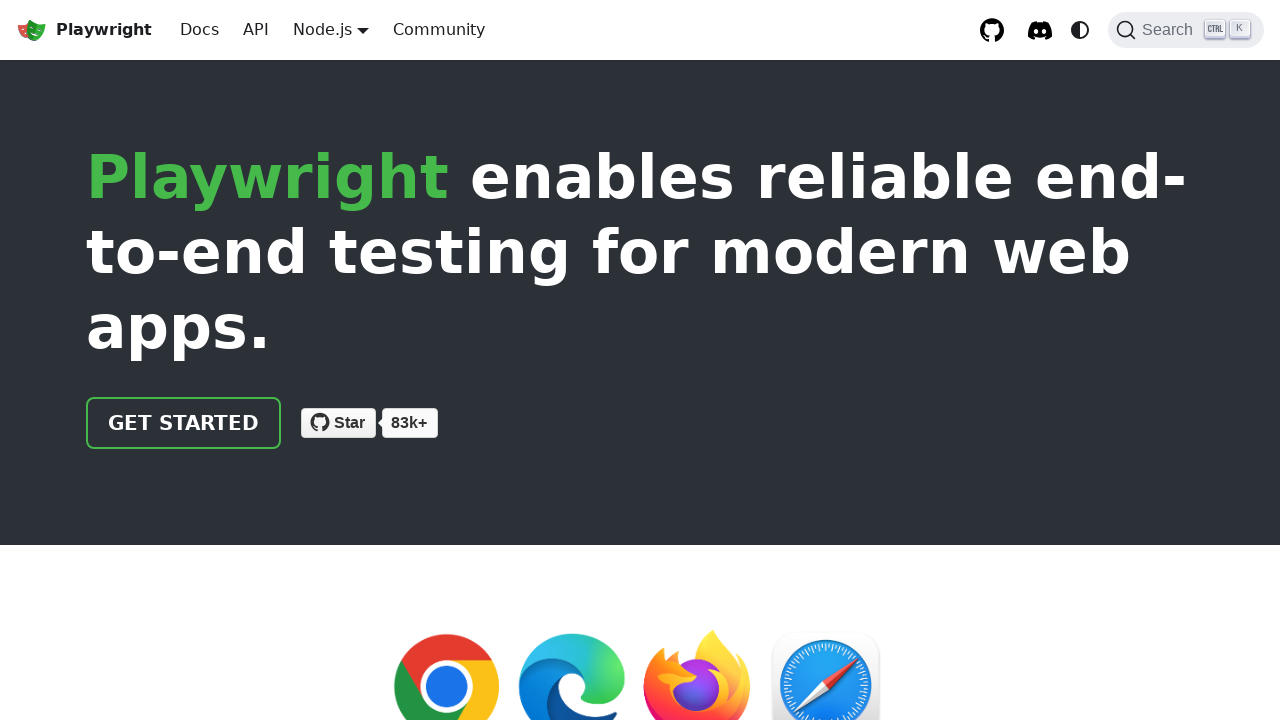

Located GitHub element on the Playwright documentation page
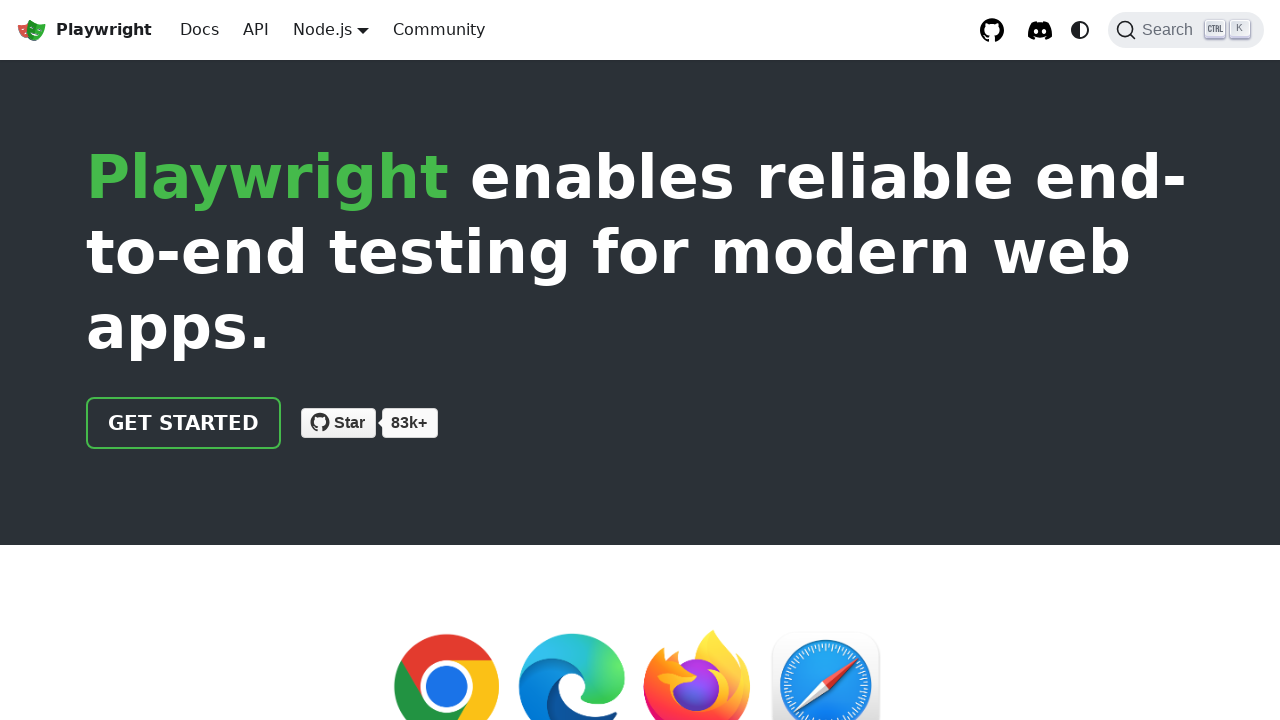

Retrieved bounding box coordinates of GitHub element
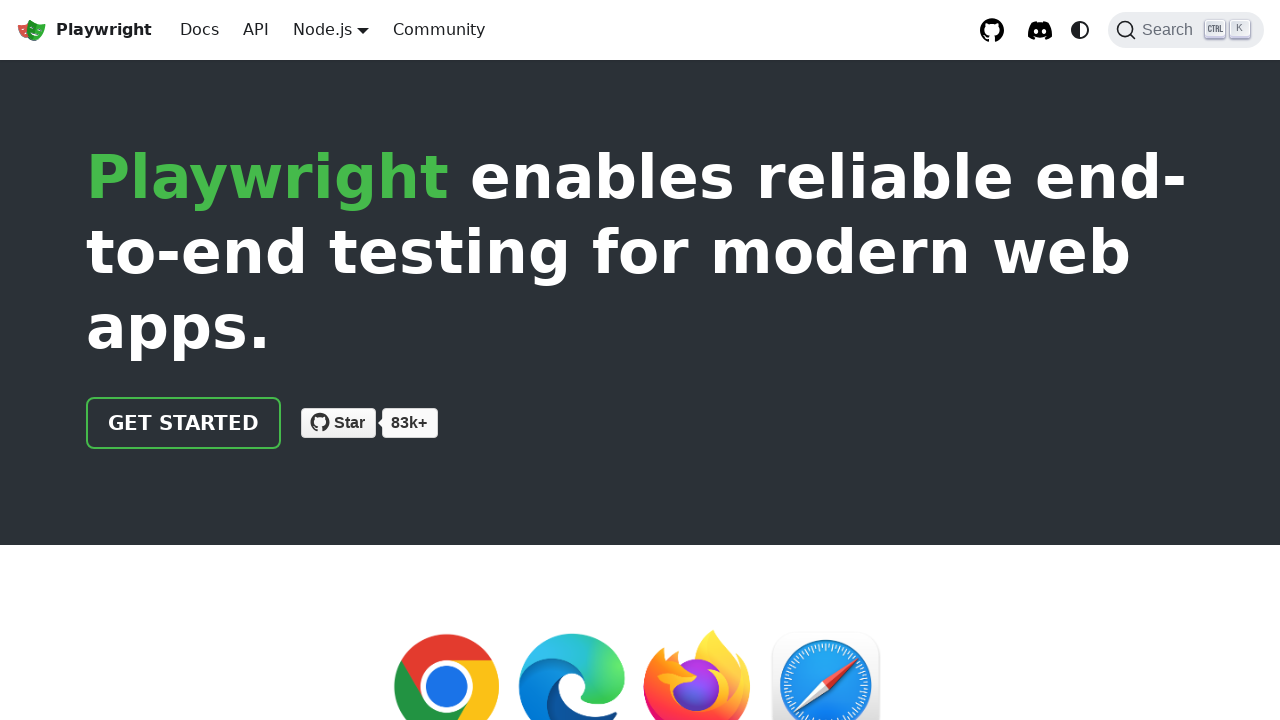

Extracted Y coordinate from bounding box
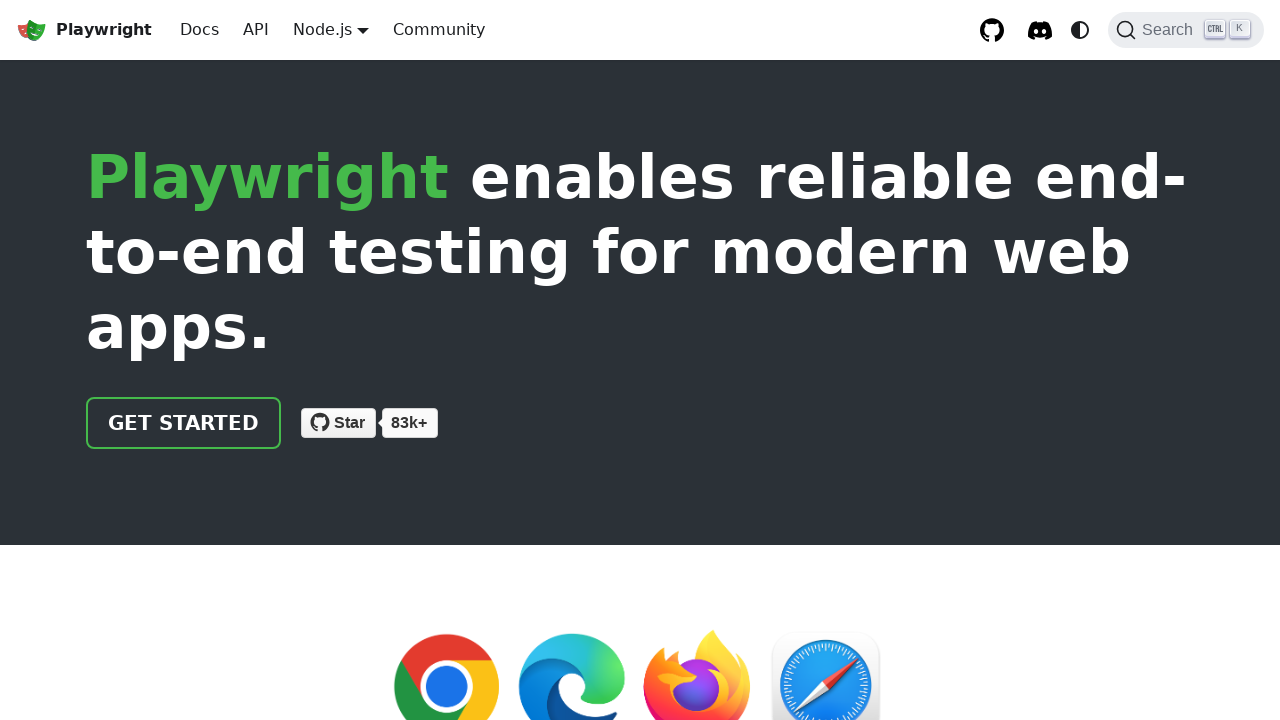

Scrolled to GitHub element position using mouse wheel
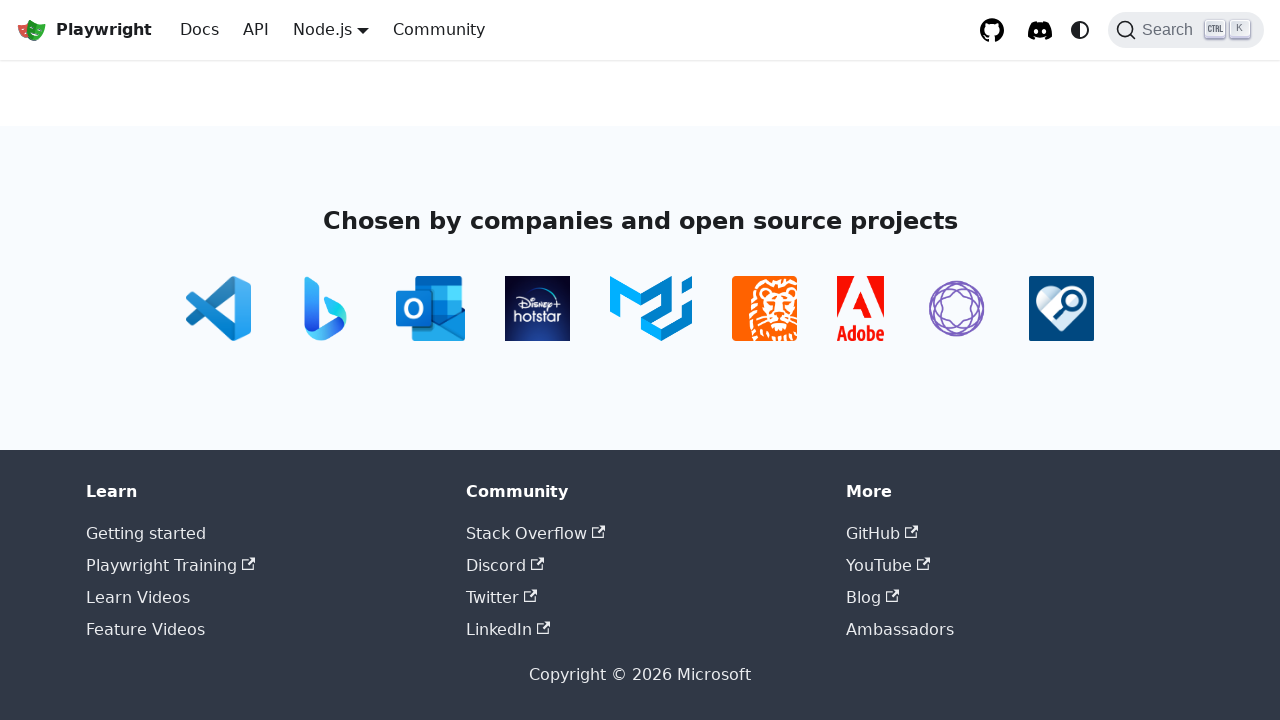

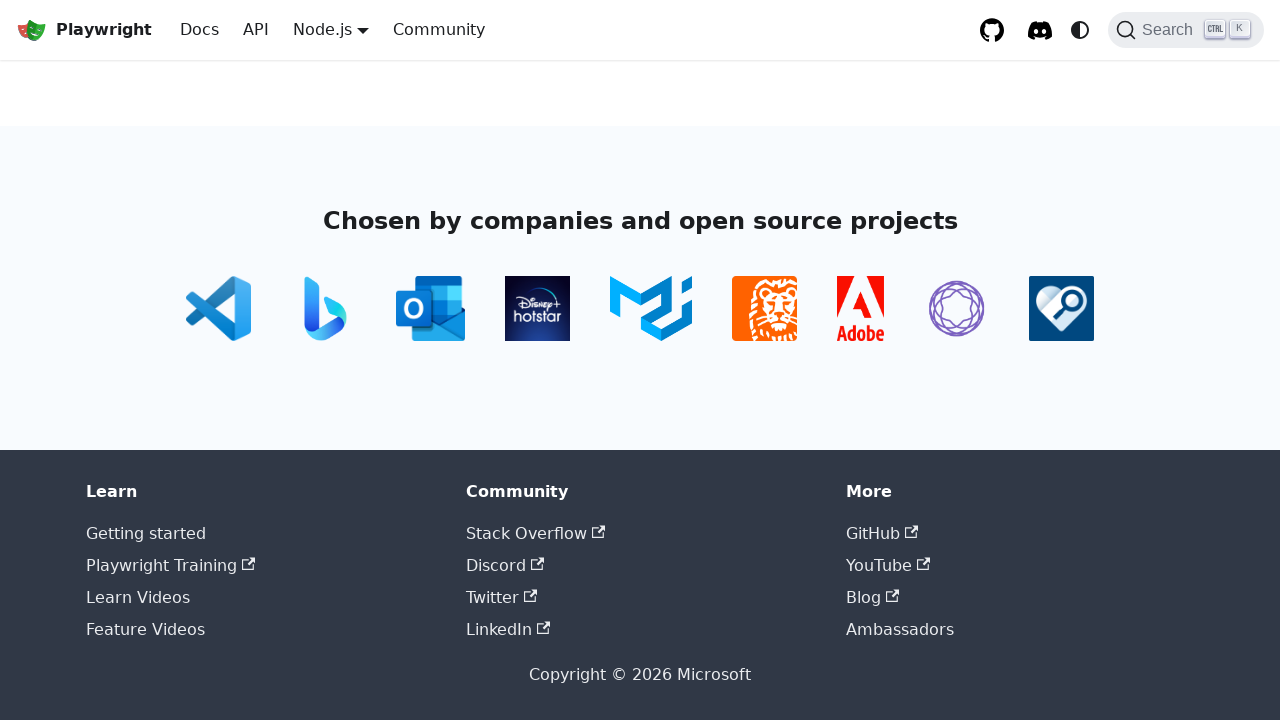